Tests drag and drop functionality by hovering over an element and performing a click-and-hold drag operation to move column B to column A's position

Starting URL: https://the-internet.herokuapp.com/drag_and_drop

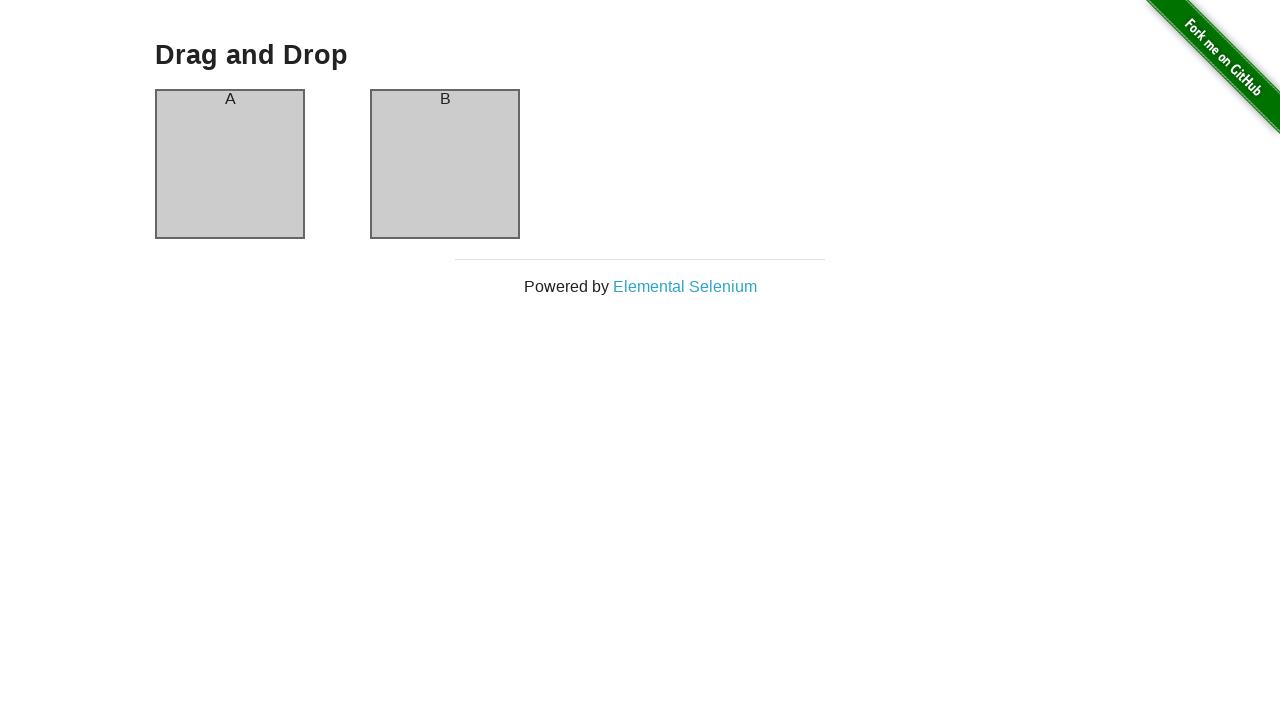

Waited for column A to be present
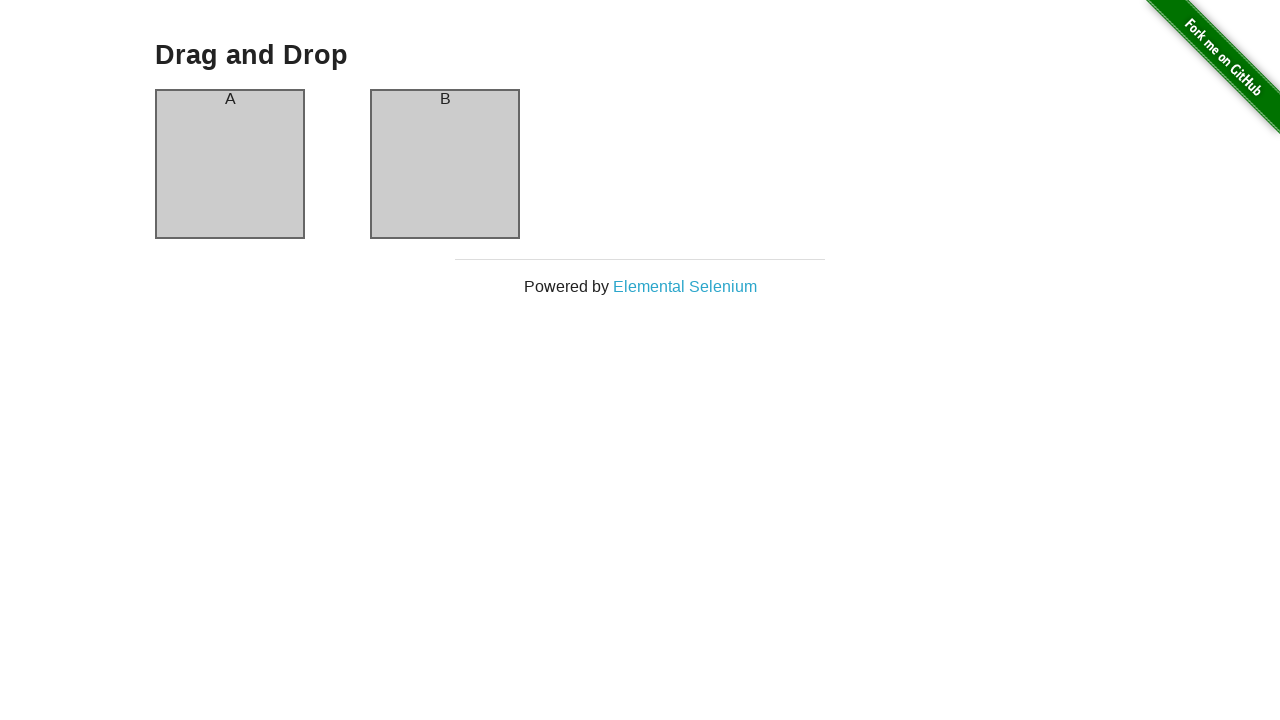

Verified column A contains text 'A'
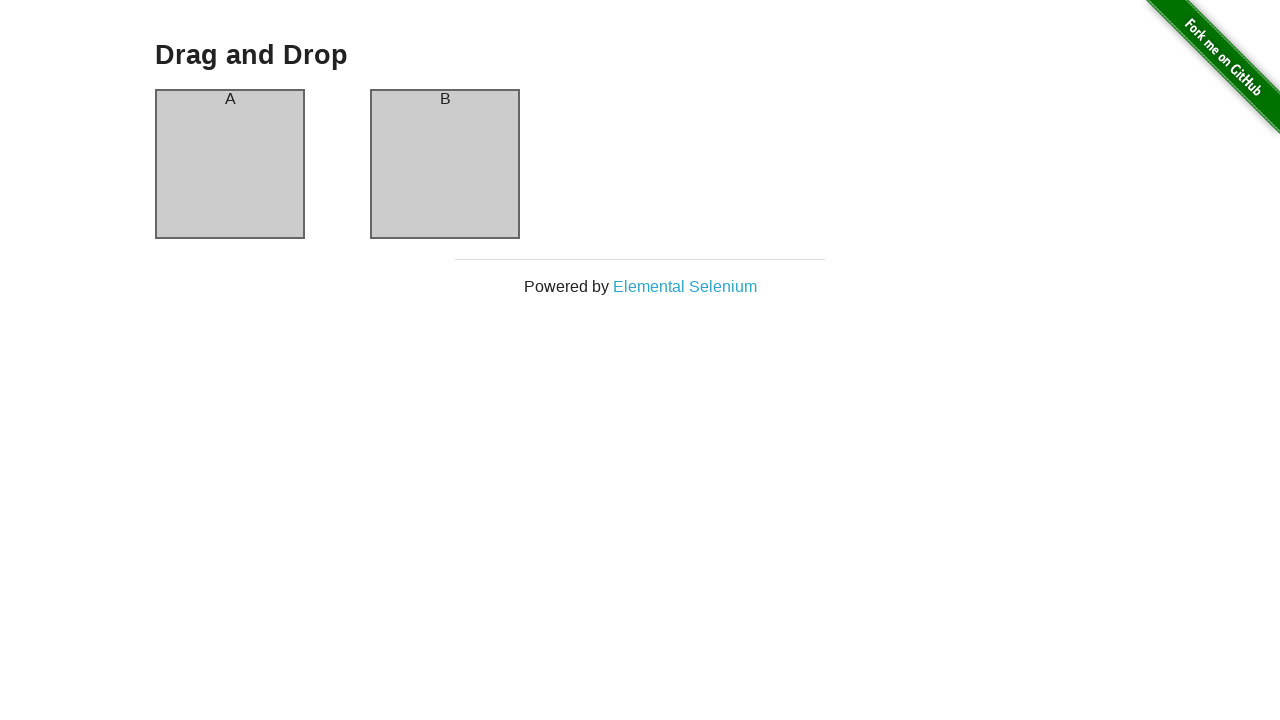

Hovered over column B at (445, 164) on #column-b
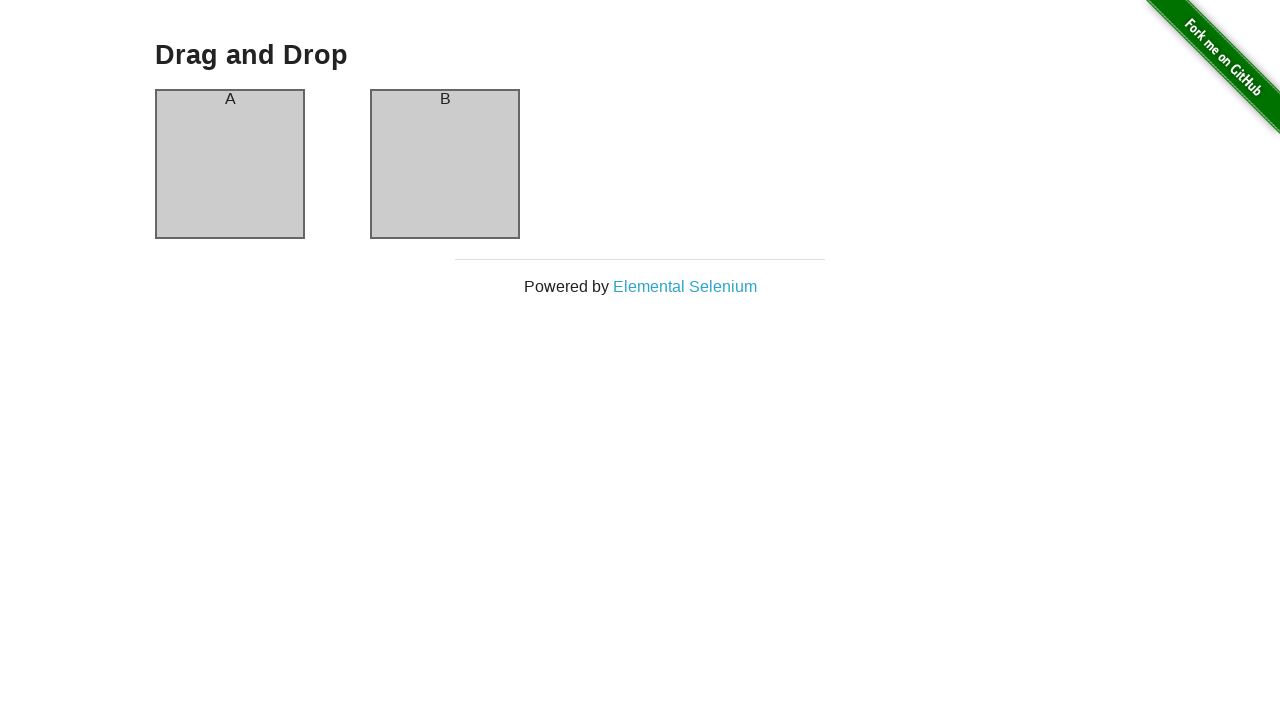

Retrieved bounding box of column B
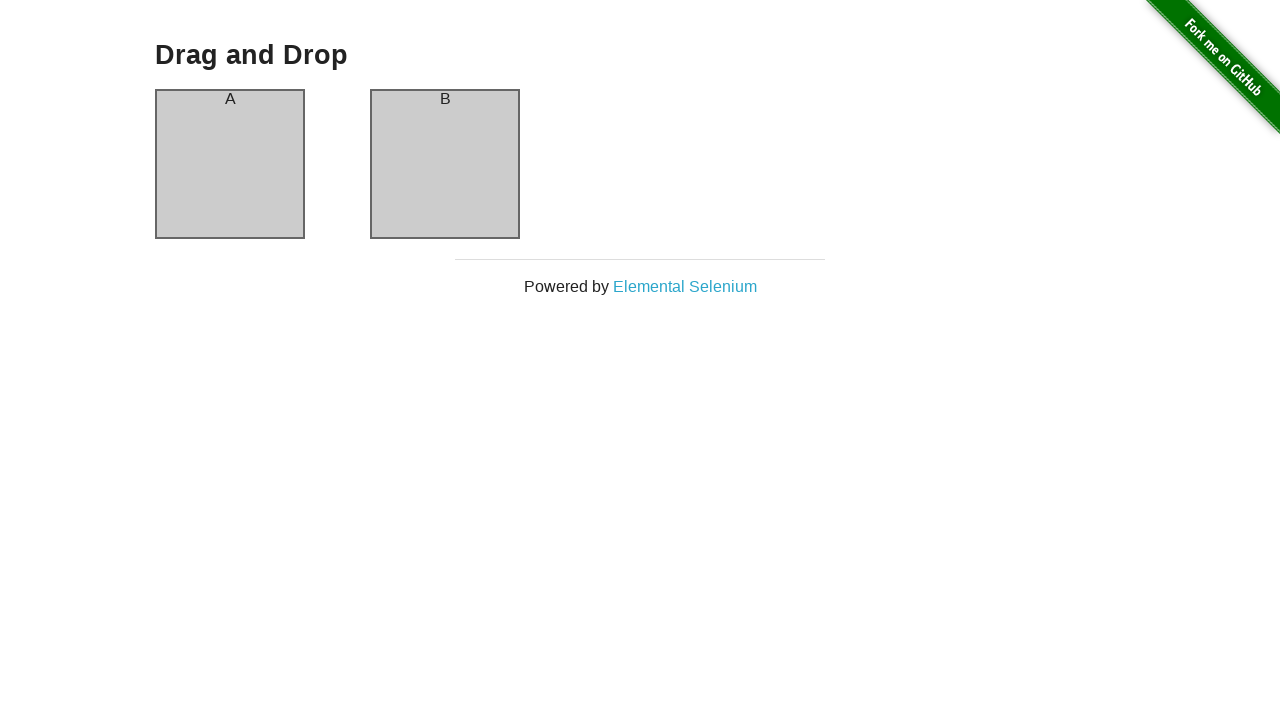

Moved mouse to center of column B at (445, 164)
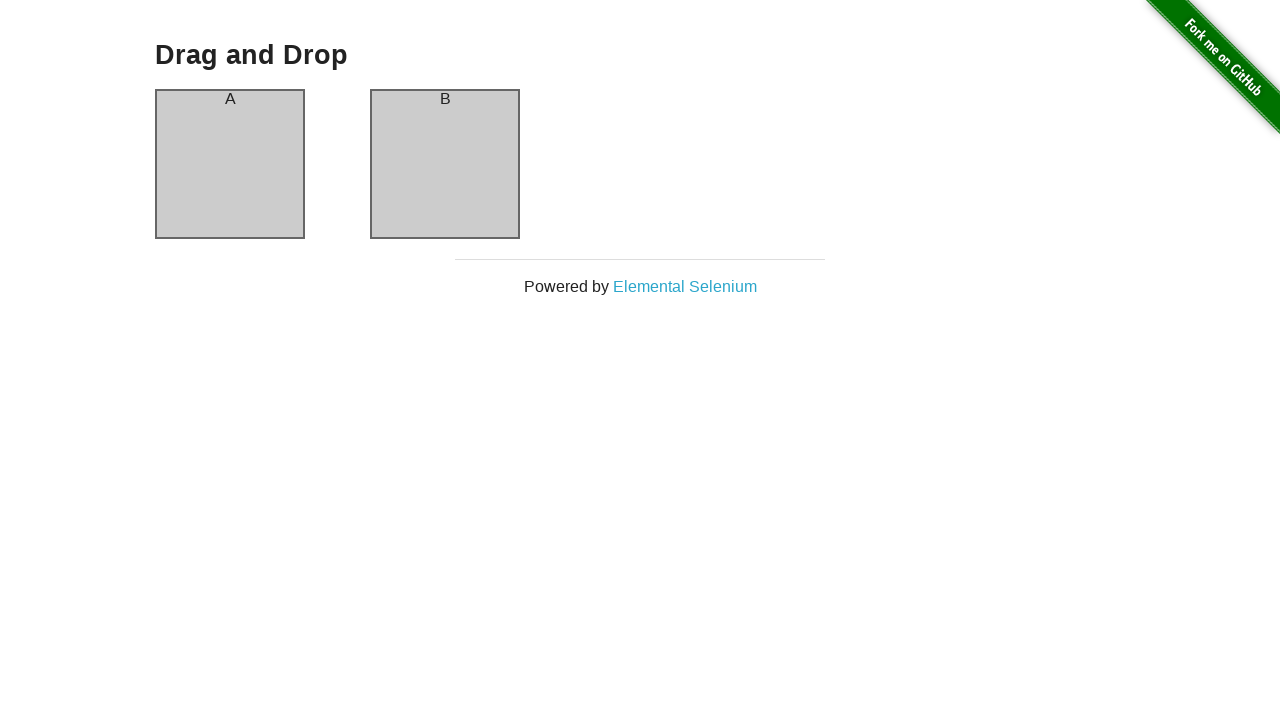

Pressed mouse button down to initiate drag at (445, 164)
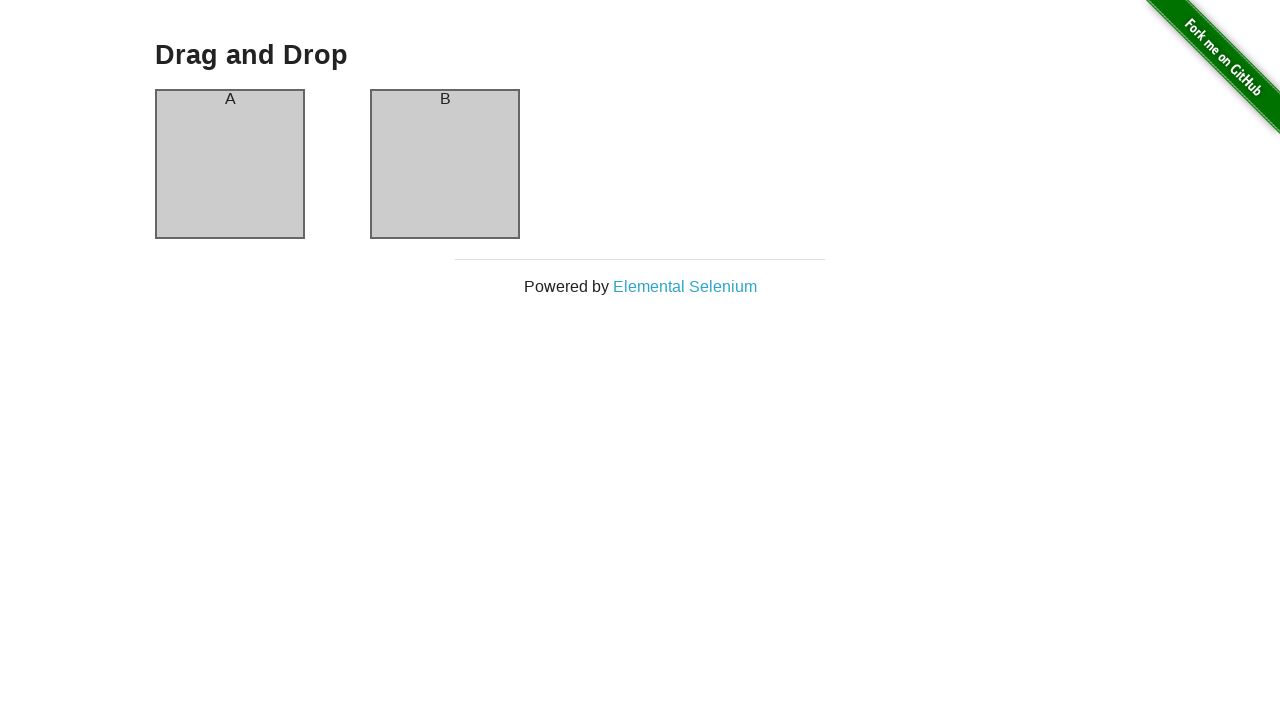

Dragged column B 200 pixels to the left at (245, 164)
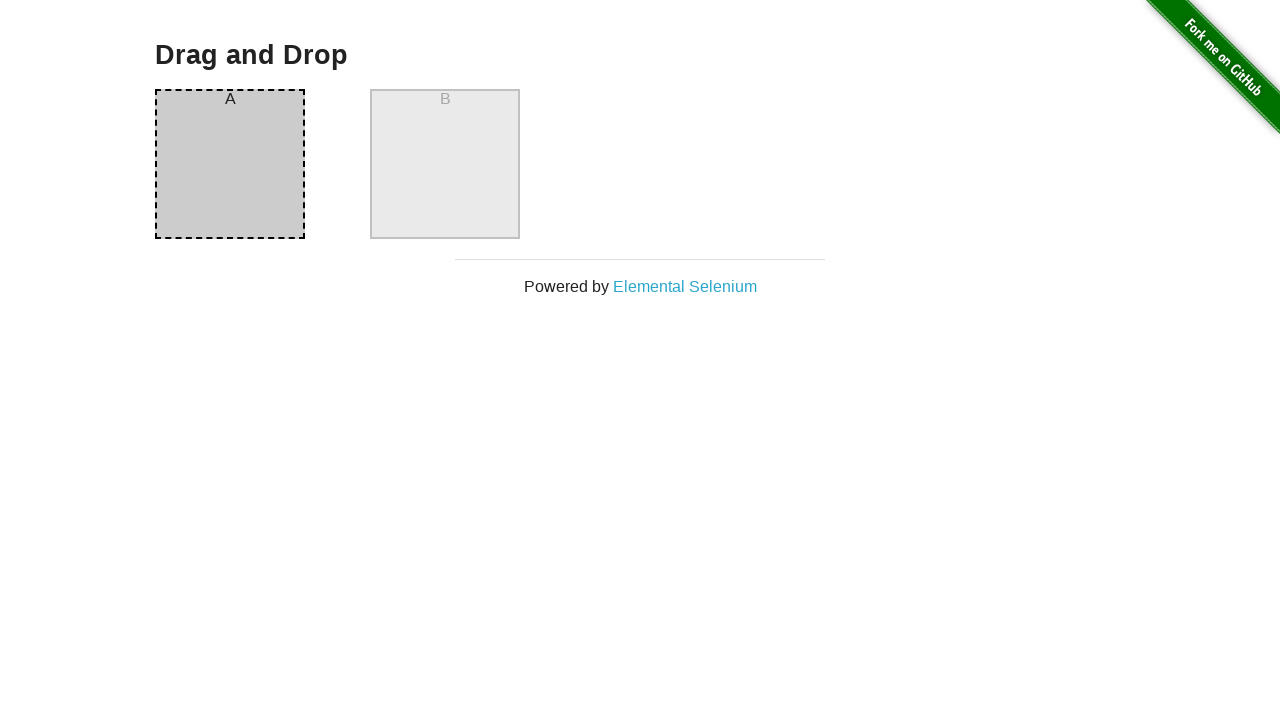

Released mouse button to complete drag operation at (245, 164)
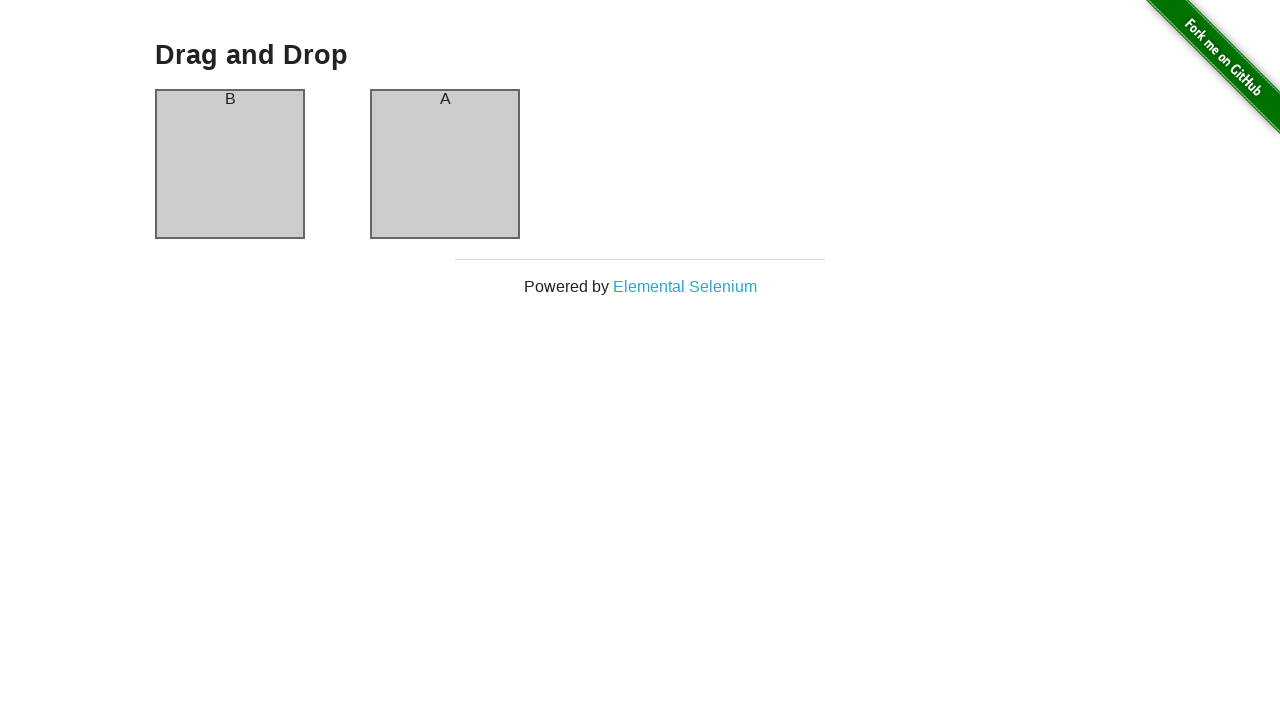

Verified column A now contains text 'B' after drag and drop
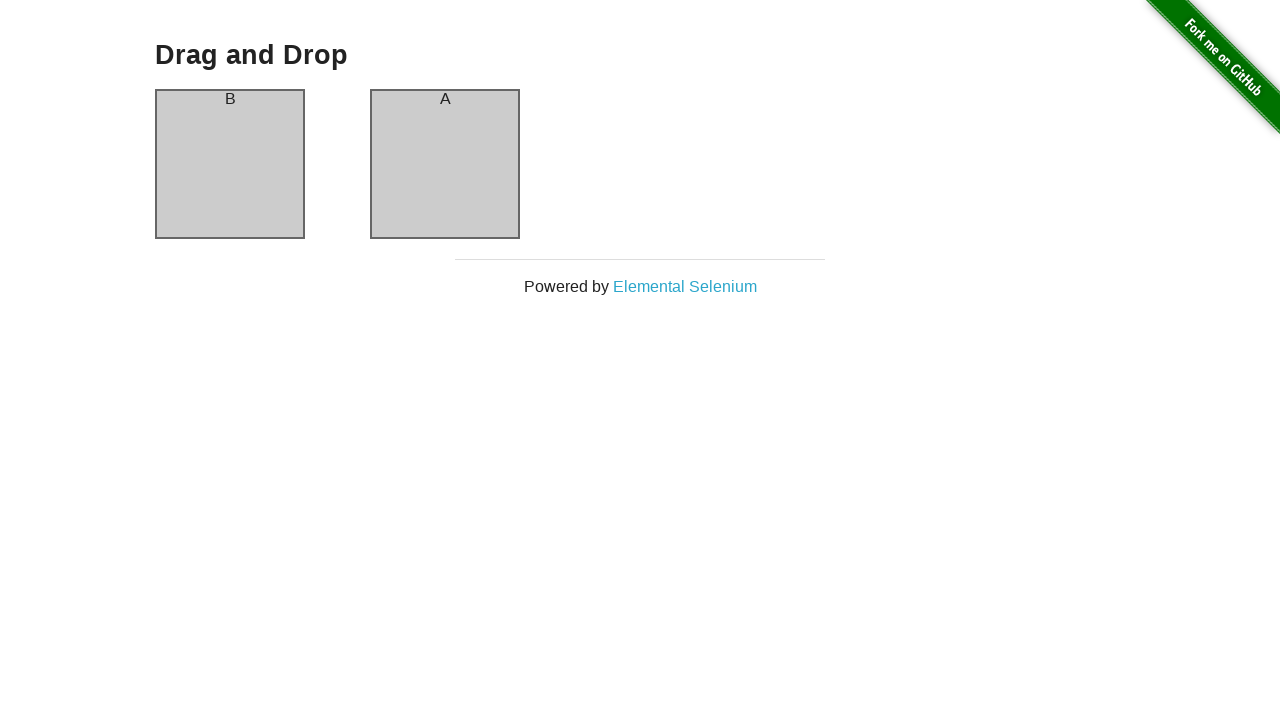

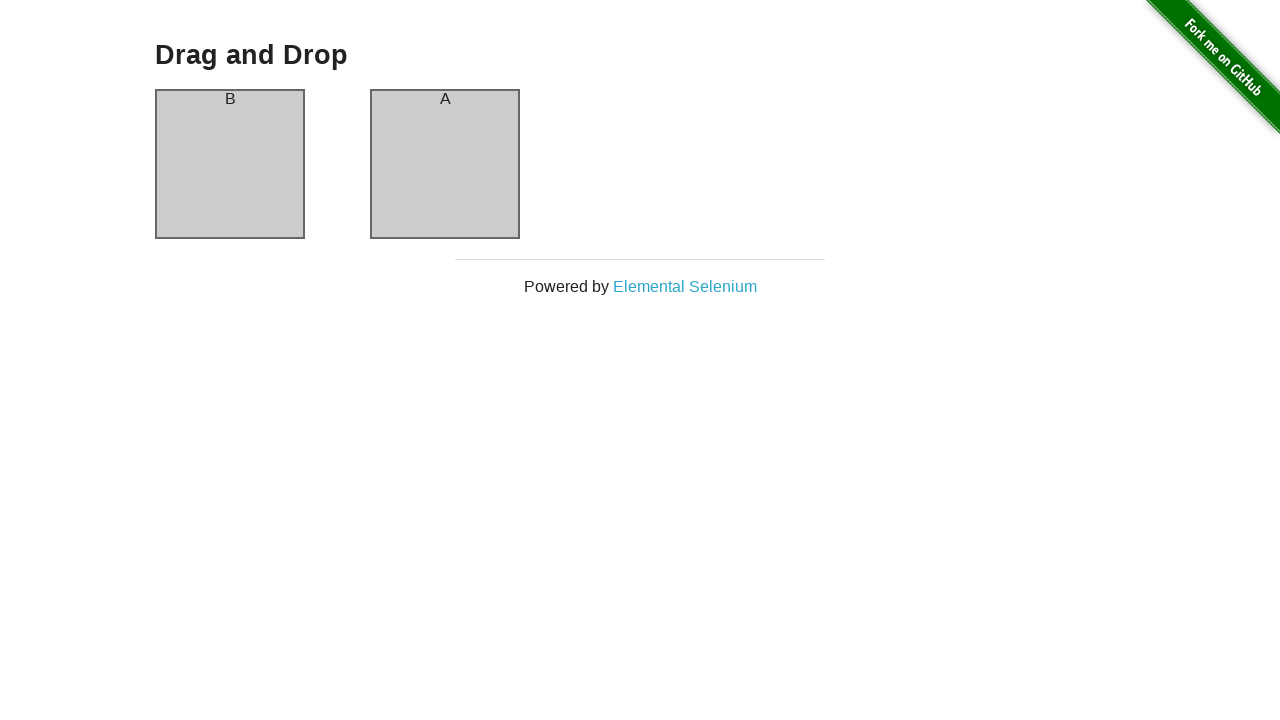